Tests a demo application form by filling a name field with text, refreshing the page, and demonstrating form interaction

Starting URL: https://demoapps.qspiders.com/ui?scenario=1

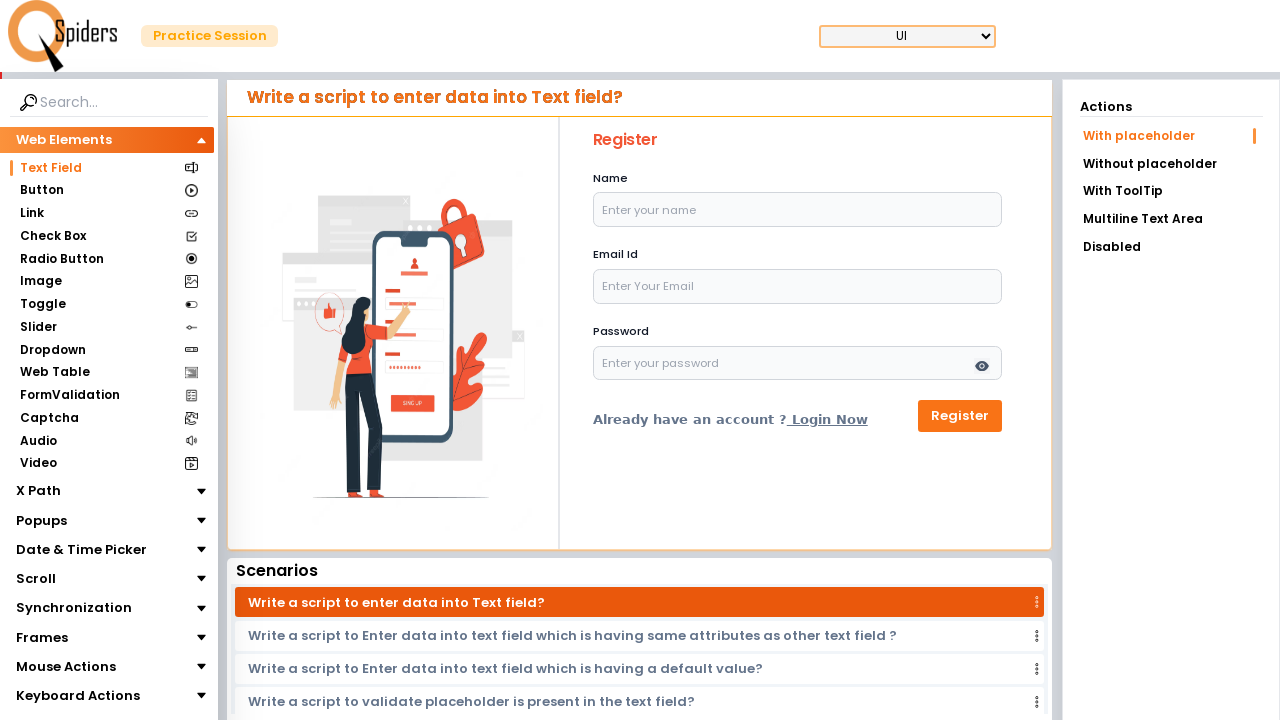

Name field became visible on the form
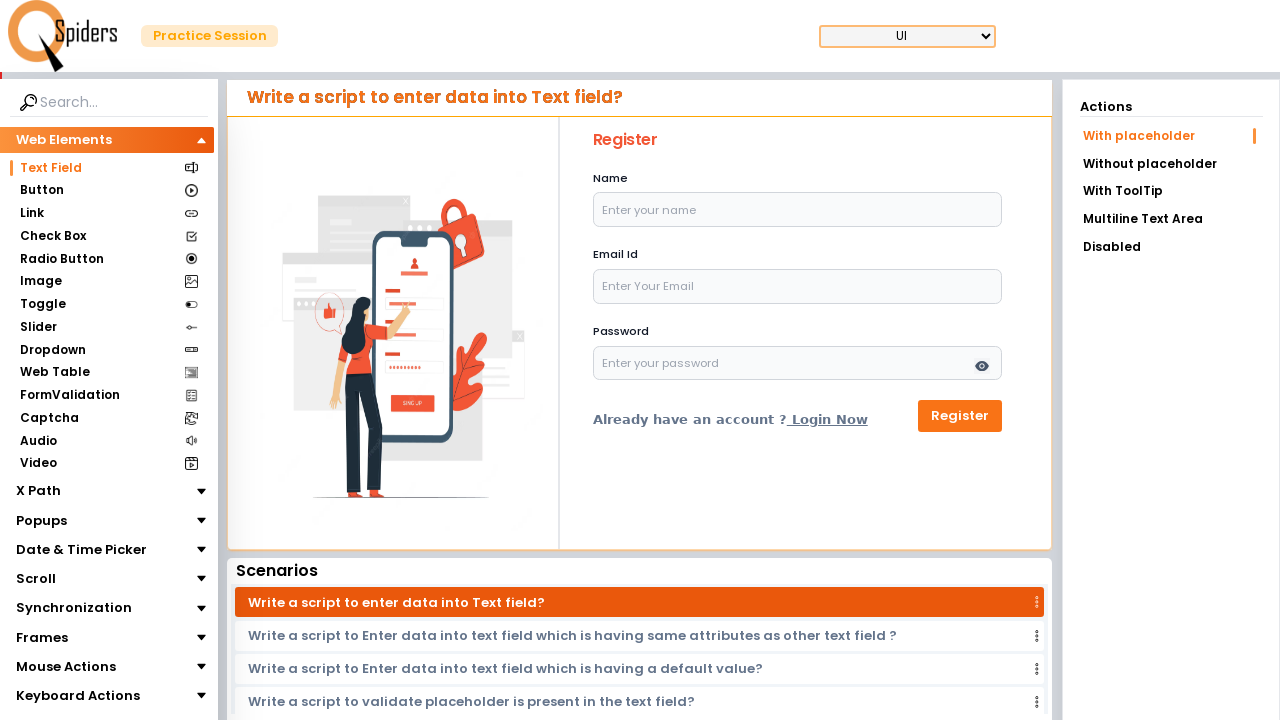

Filled name field with 'selenium' on #name
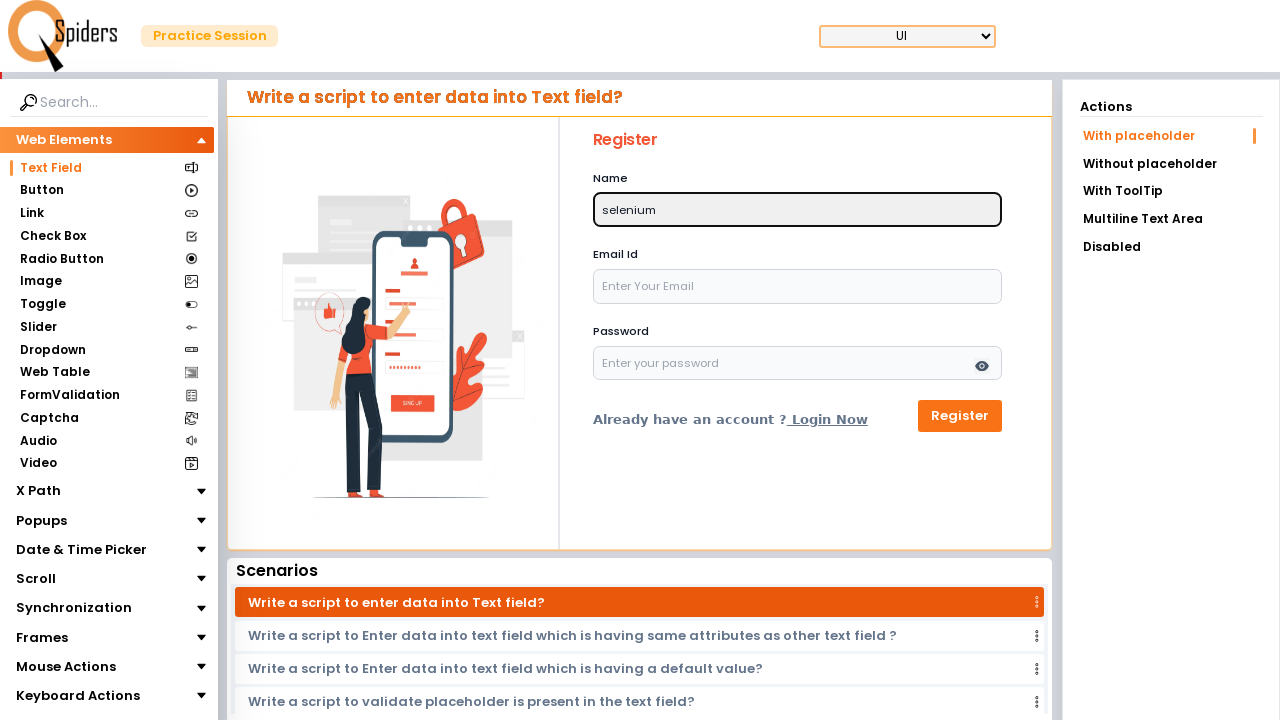

Page refreshed
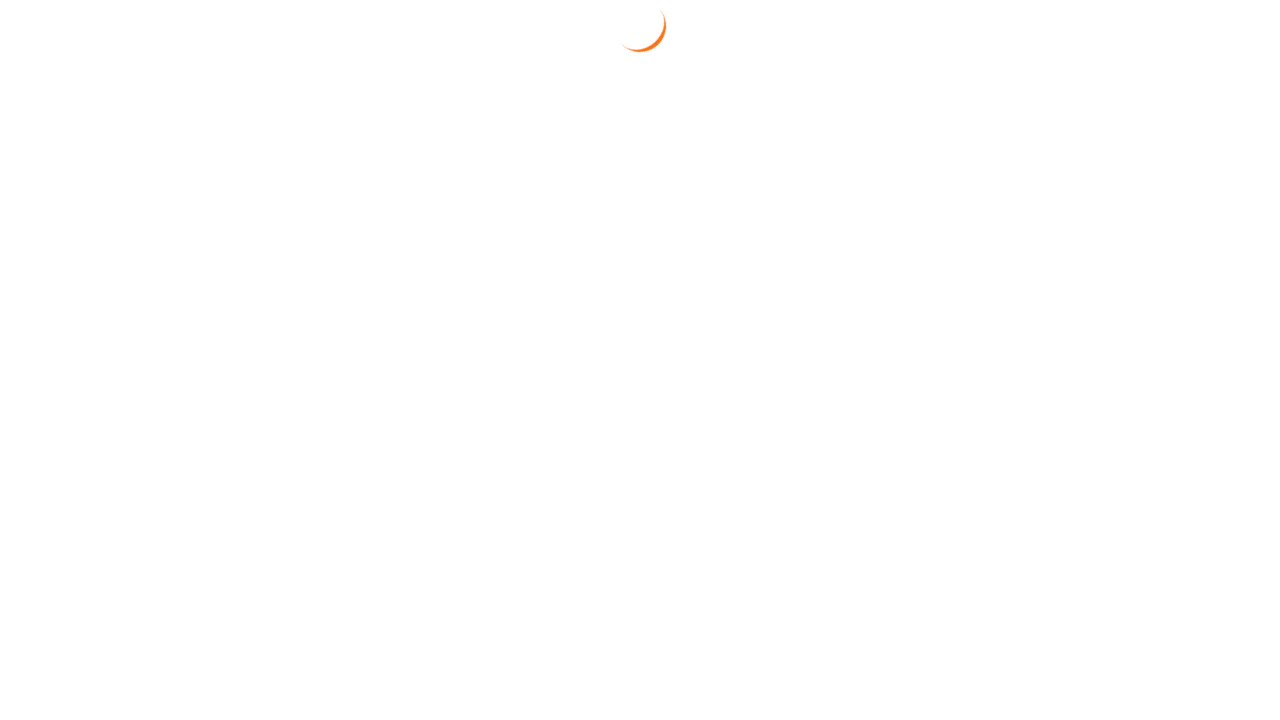

Name field visible again after page refresh
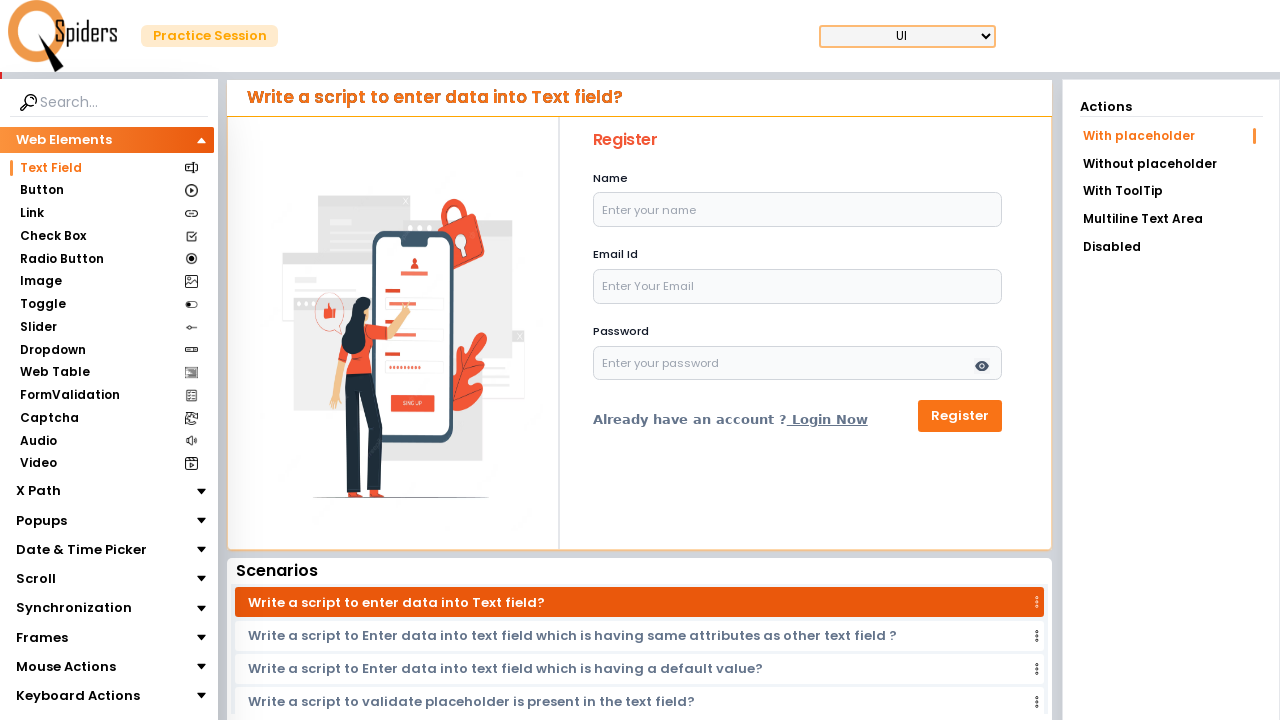

Filled name field with 'selenium' after refresh on #name
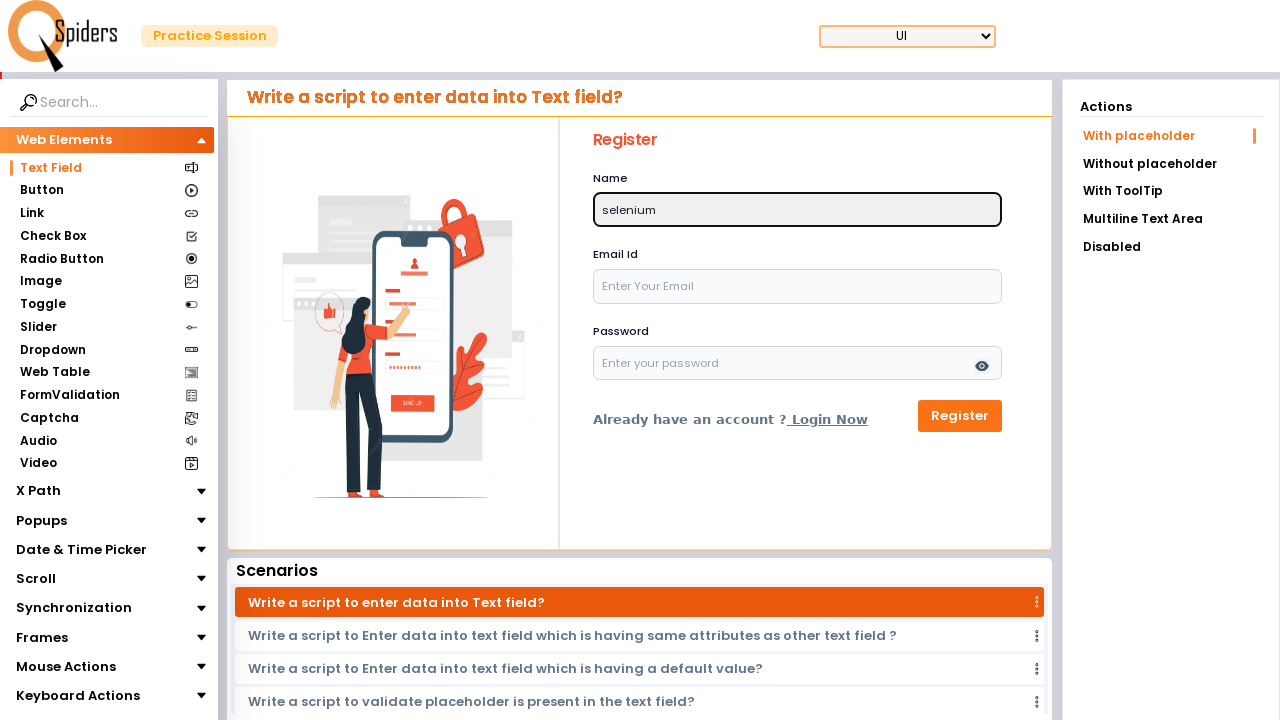

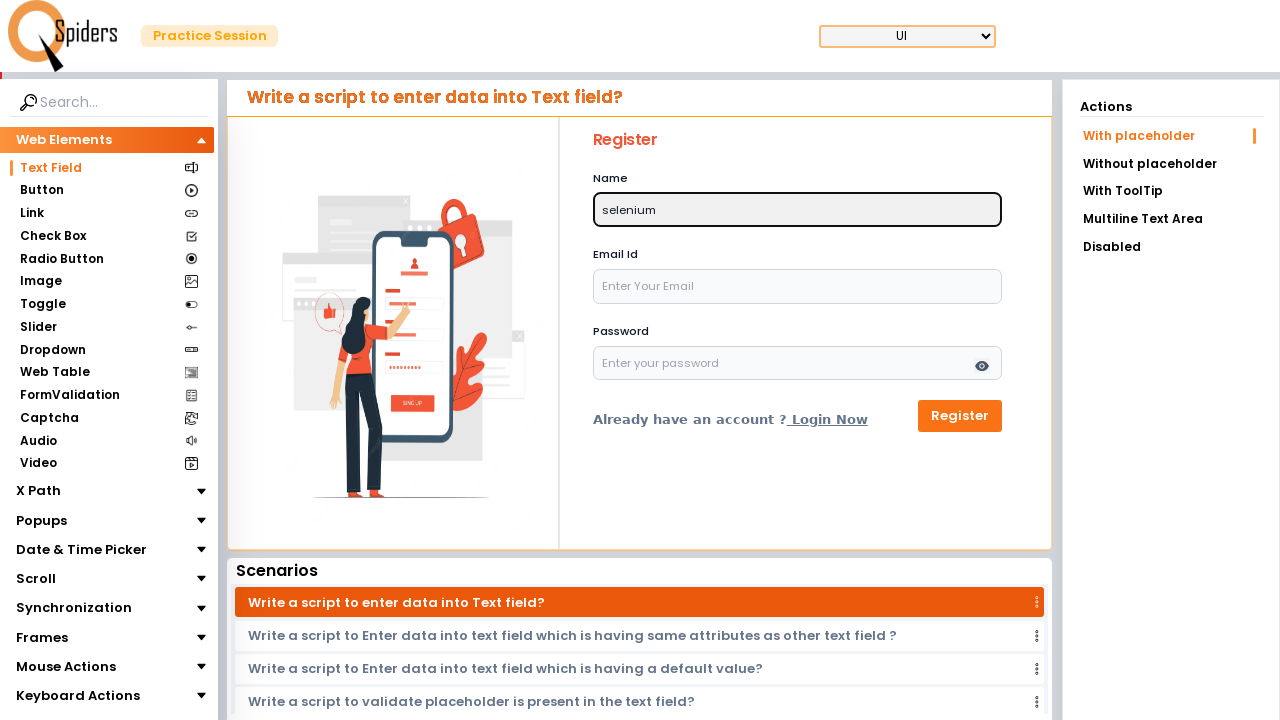